Tests right-click context menu functionality on the Meesho website by performing context clicks on the page and on the "Men" menu element

Starting URL: https://www.meesho.com/

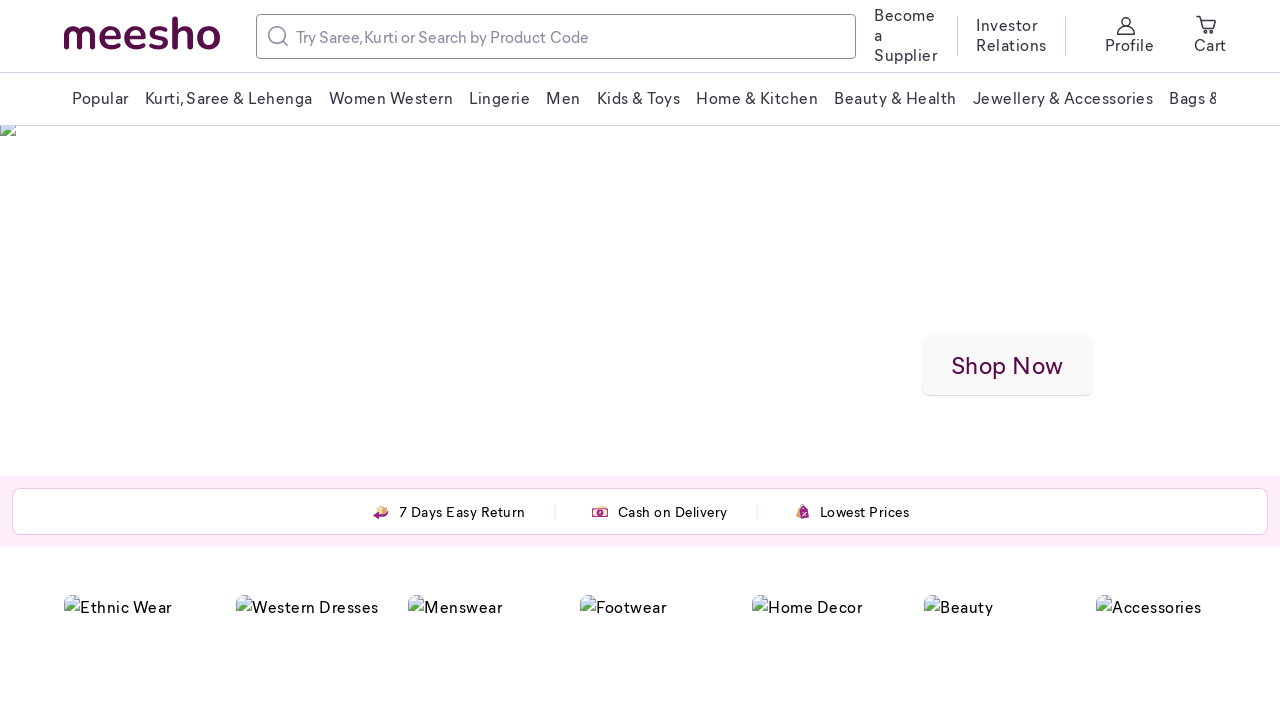

Performed right-click context click on the page body at (640, 360) on body
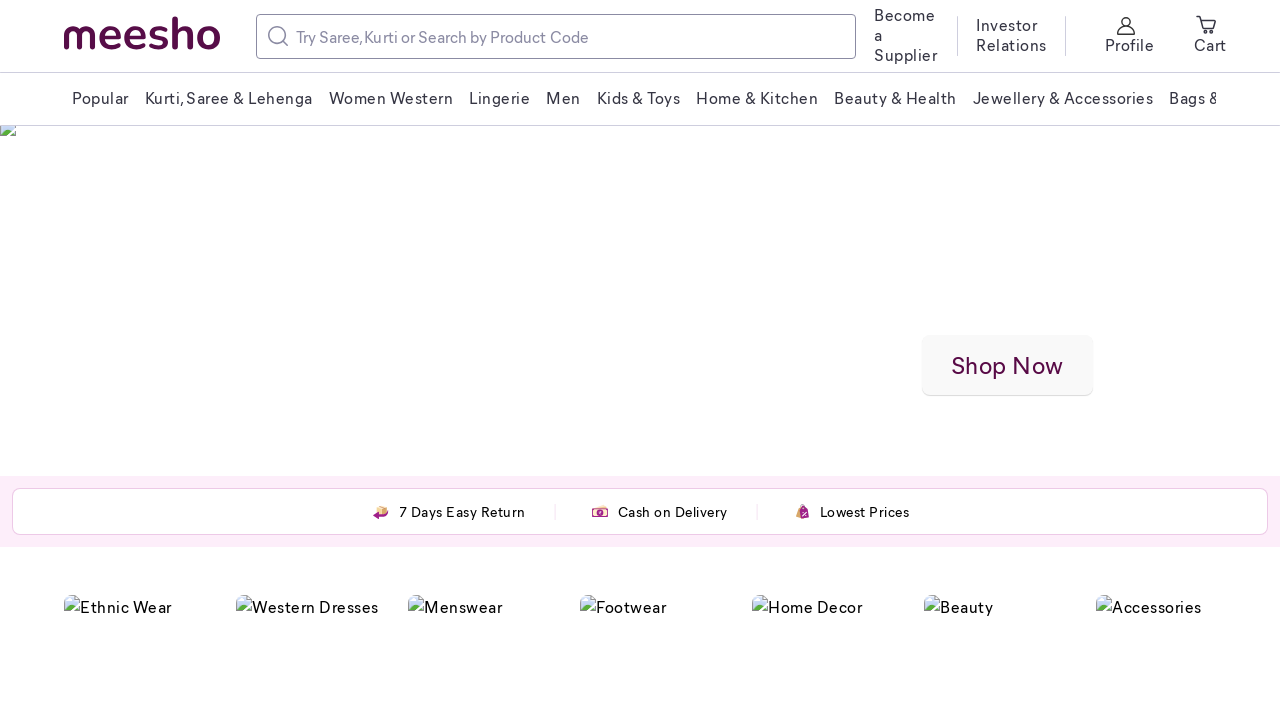

Waited 2 seconds for context menu to appear
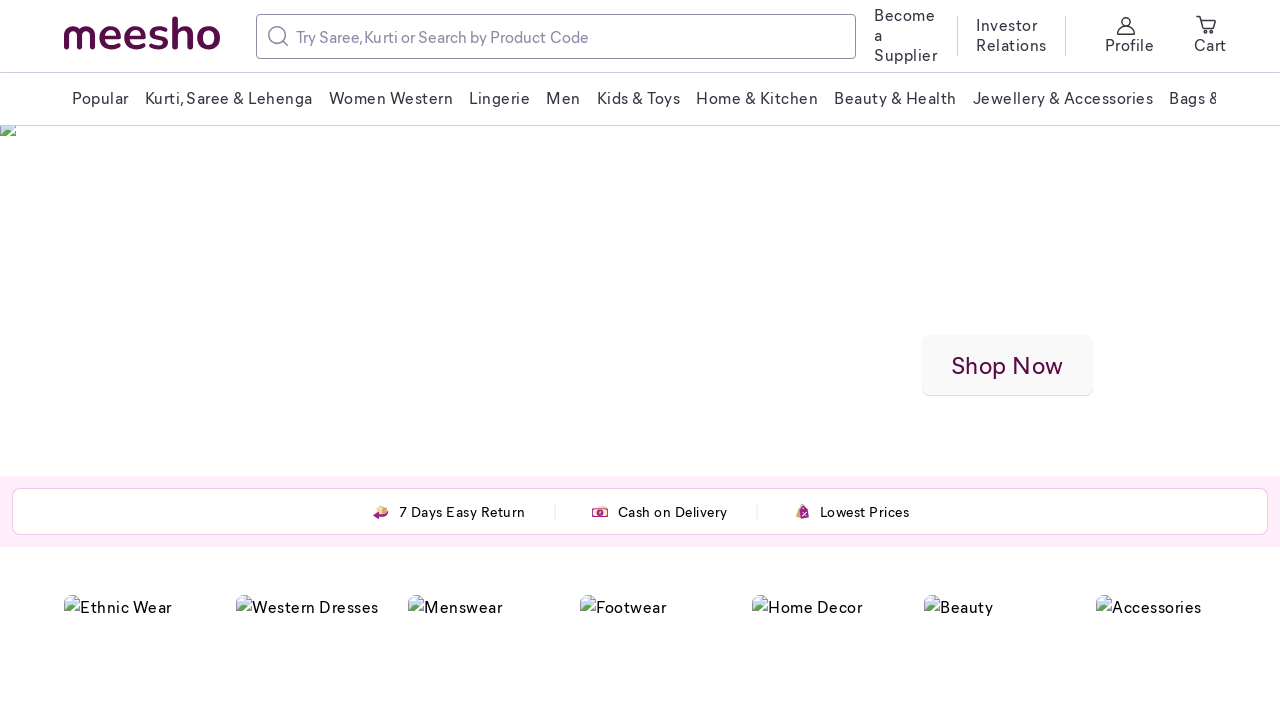

Located the Men menu element
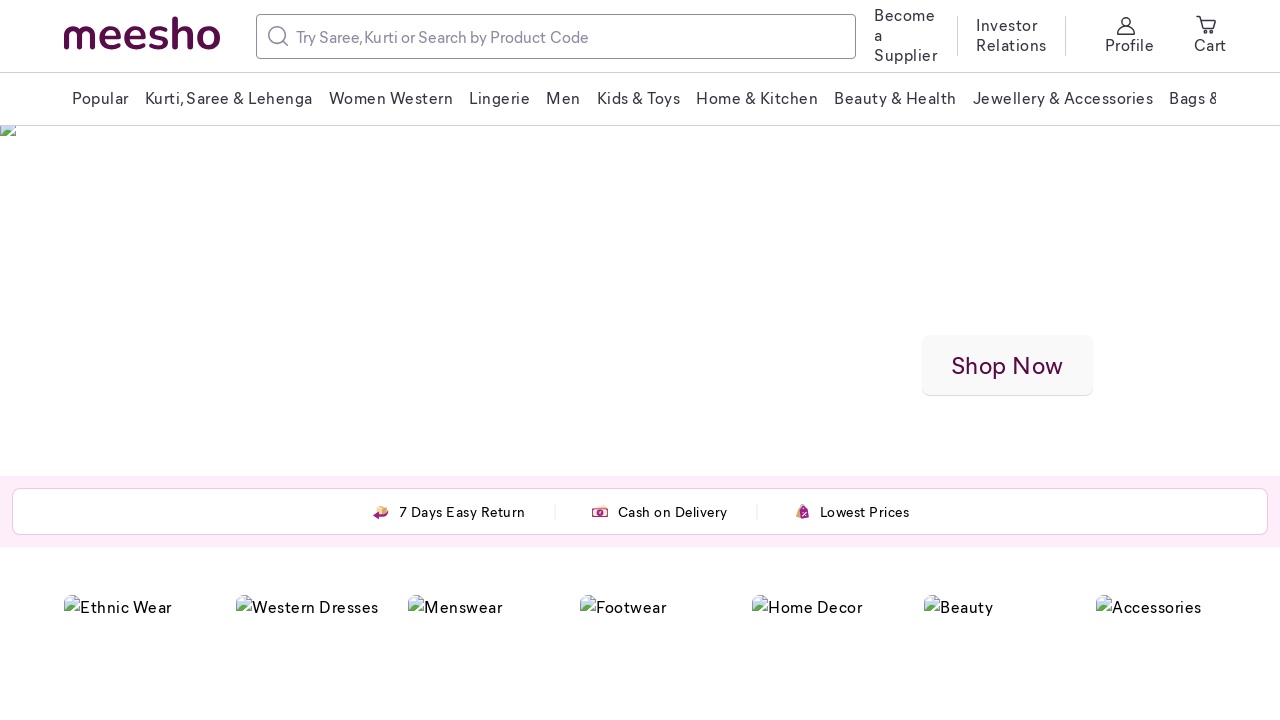

Performed right-click context click on the Men menu element at (563, 98) on xpath=//span[text()='Men']
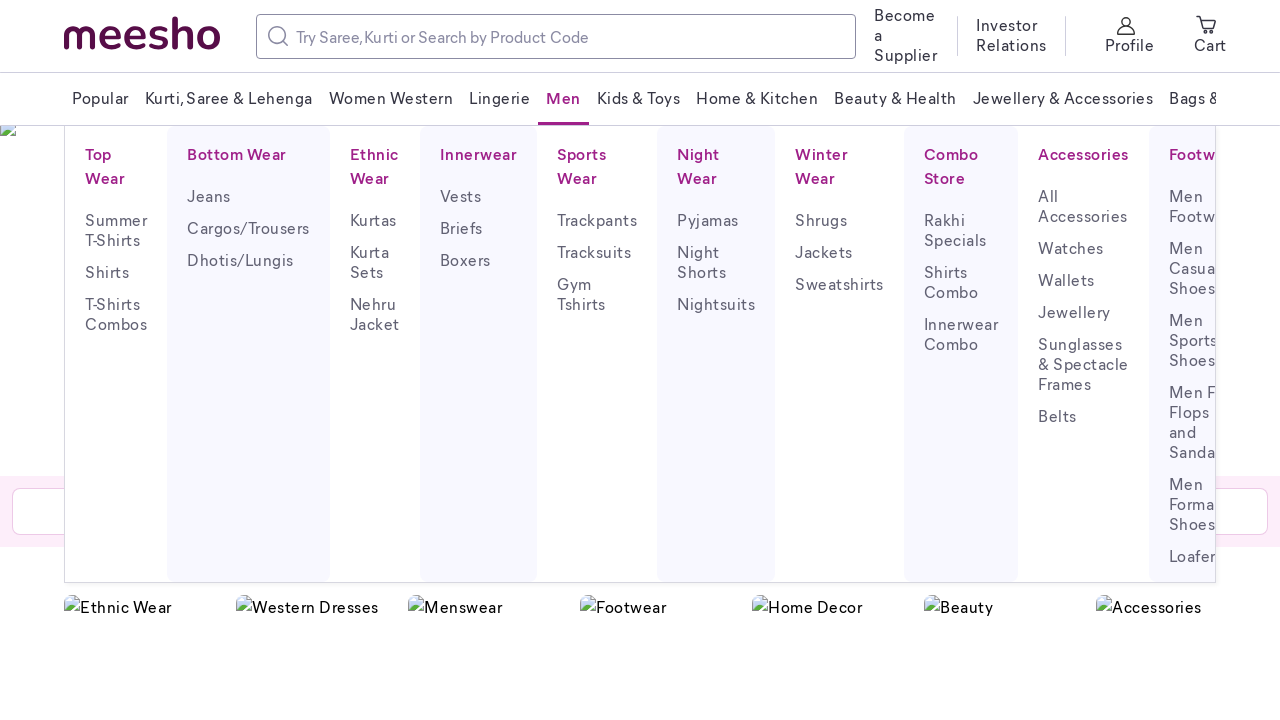

Waited 3 seconds for context menu on Men element to appear
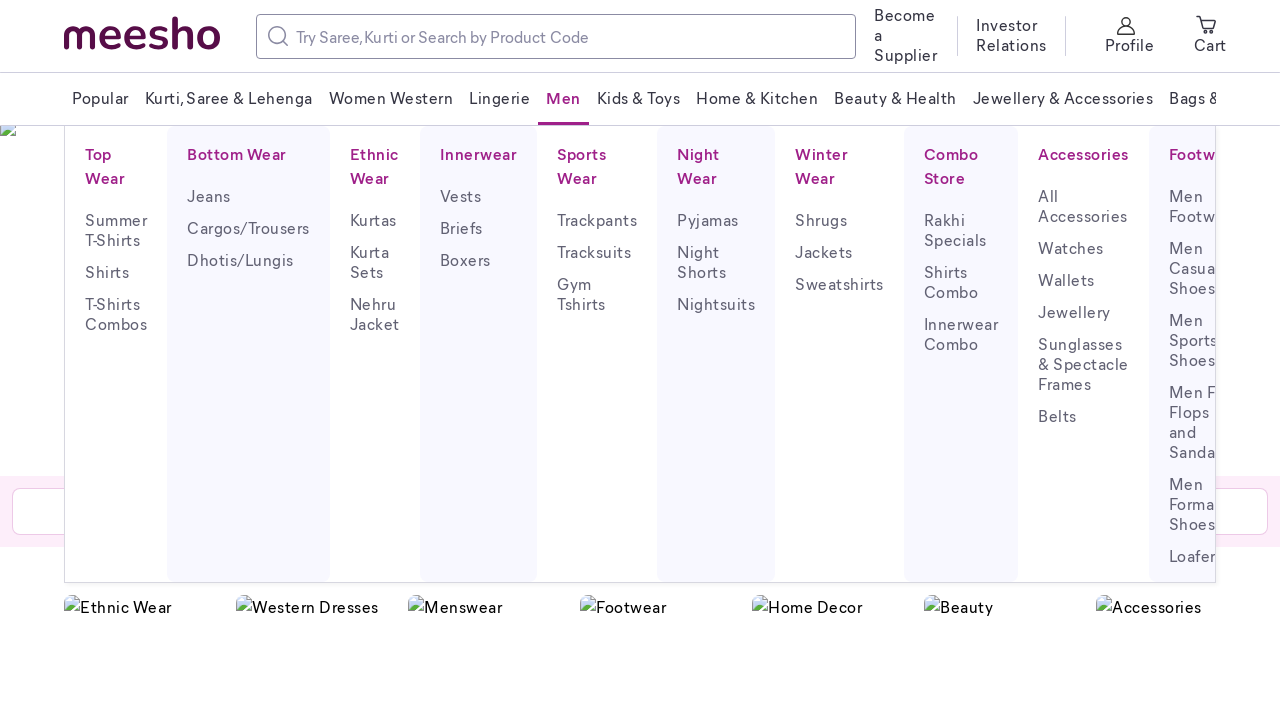

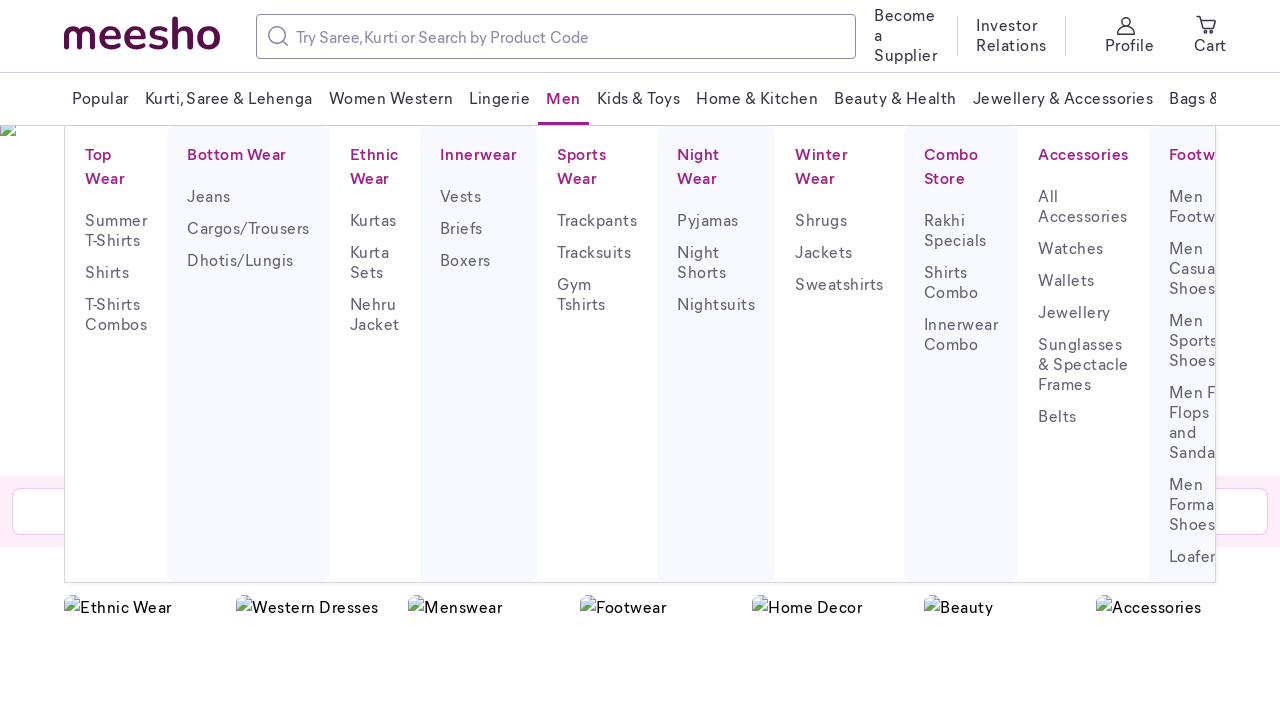